Clicks on a radio button and verifies the selection

Starting URL: https://demoqa.com/radio-button

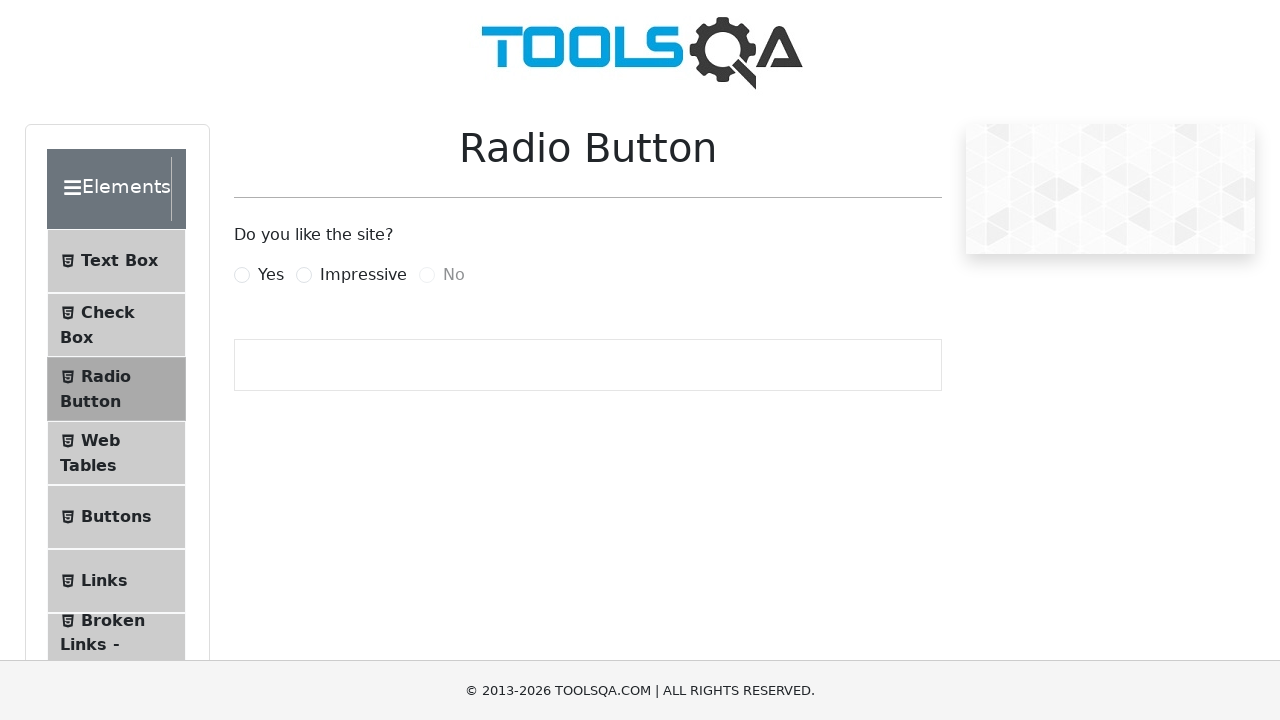

Clicked the 'Yes' radio button at (271, 275) on label[for='yesRadio']
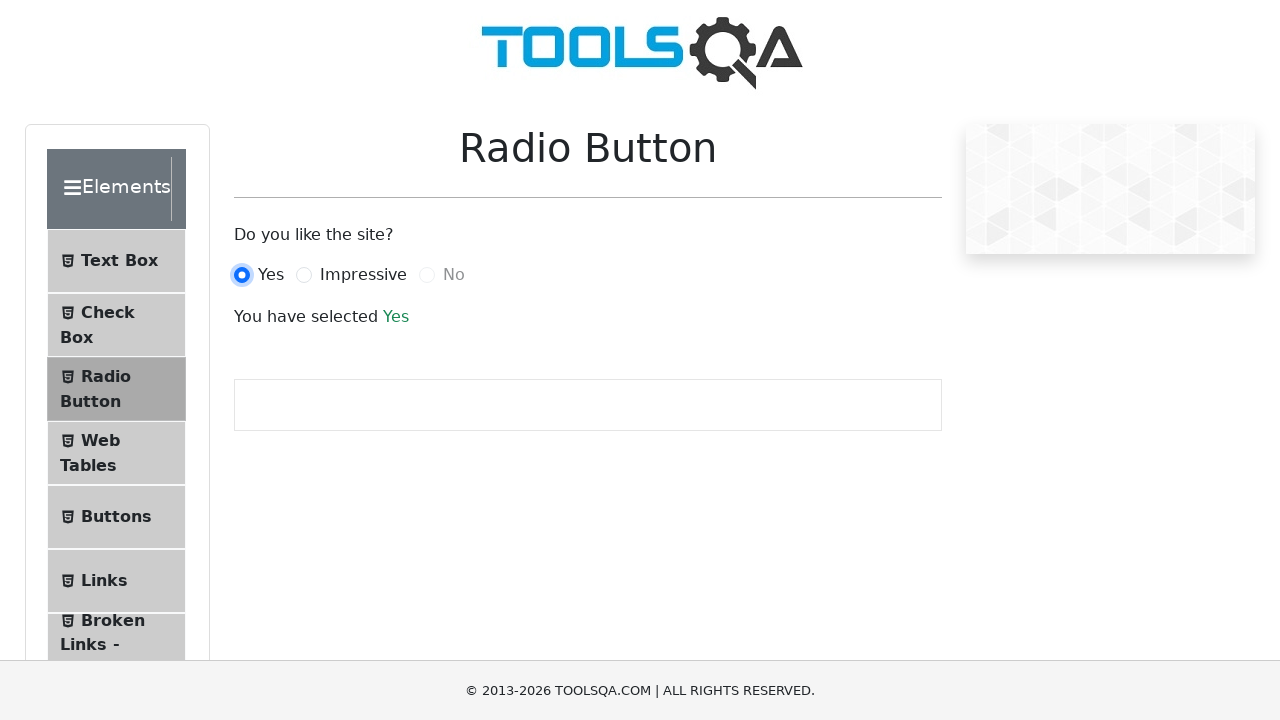

Waited for selection confirmation message to appear
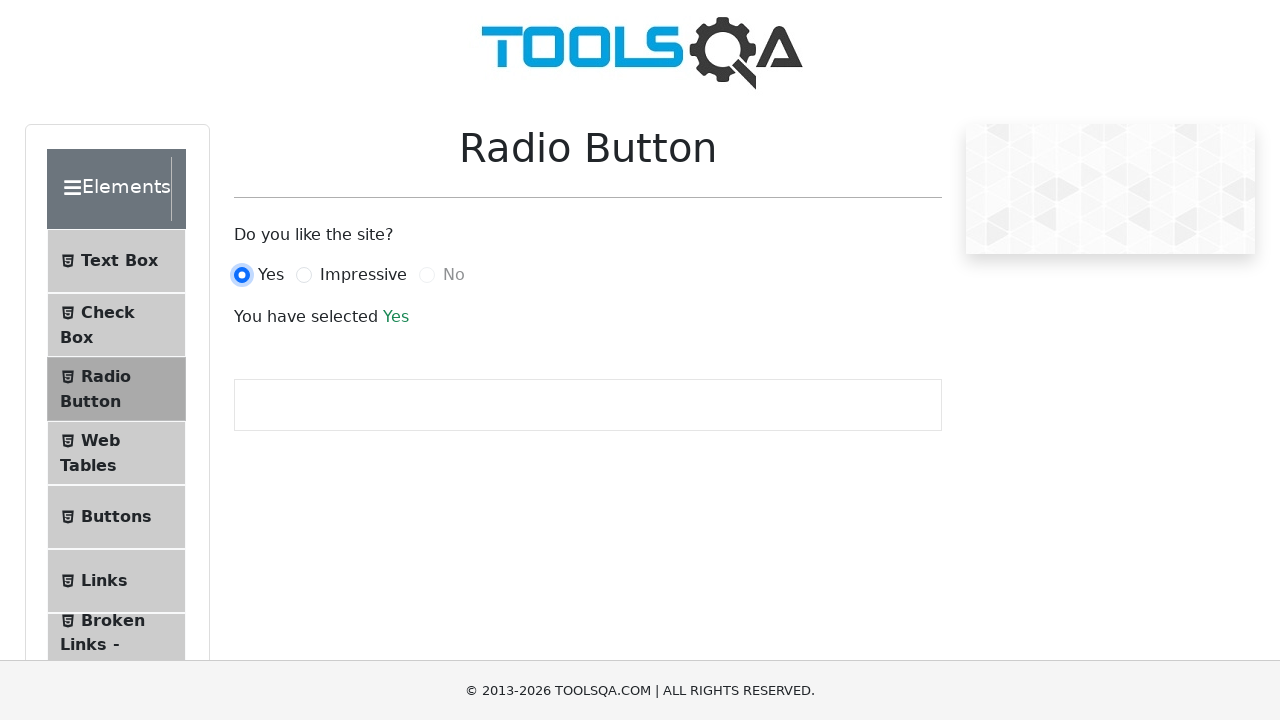

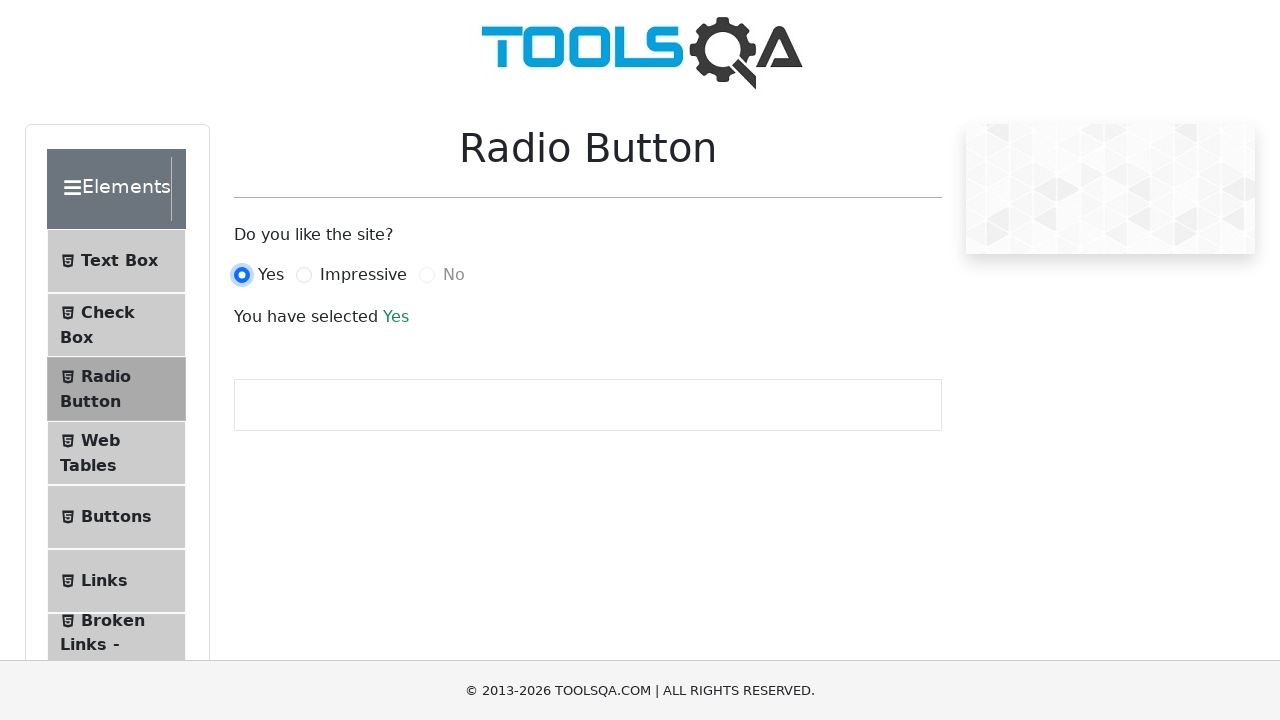